Tests fluent and explicit wait functionality by waiting for elements and performing drag and drop

Starting URL: https://demo.automationtesting.in/Dynamic.html

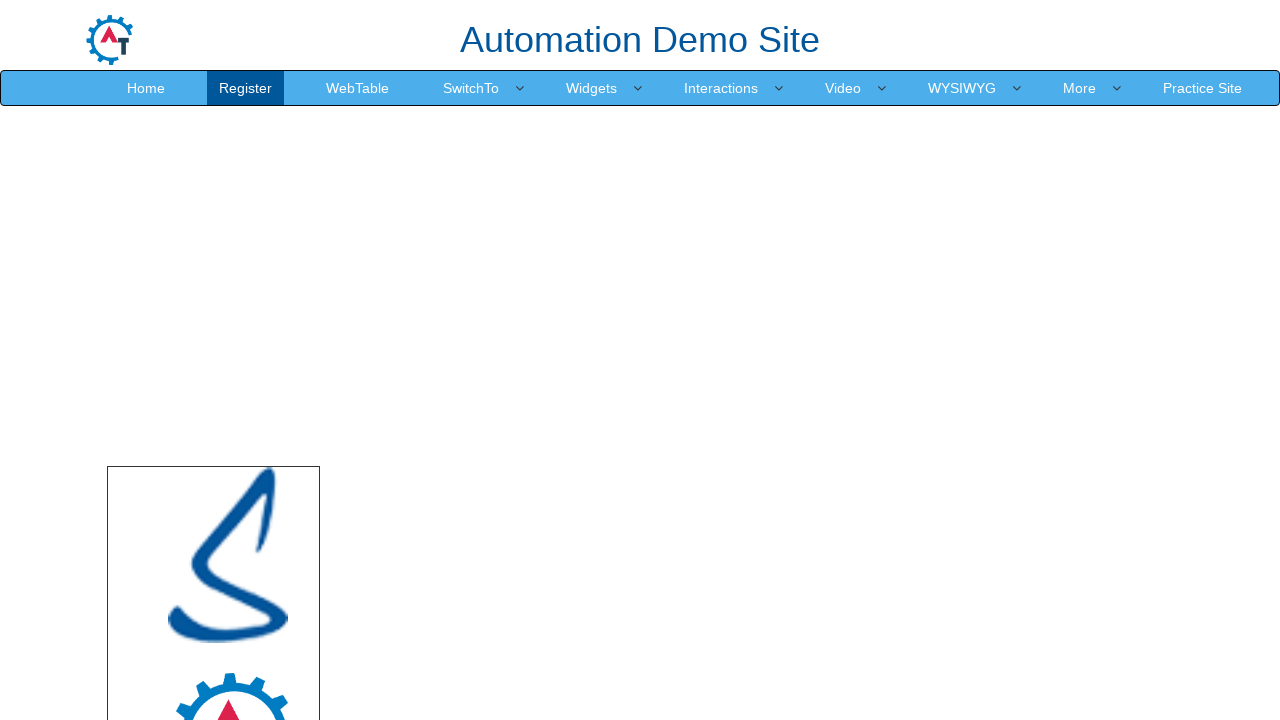

Drop area became visible
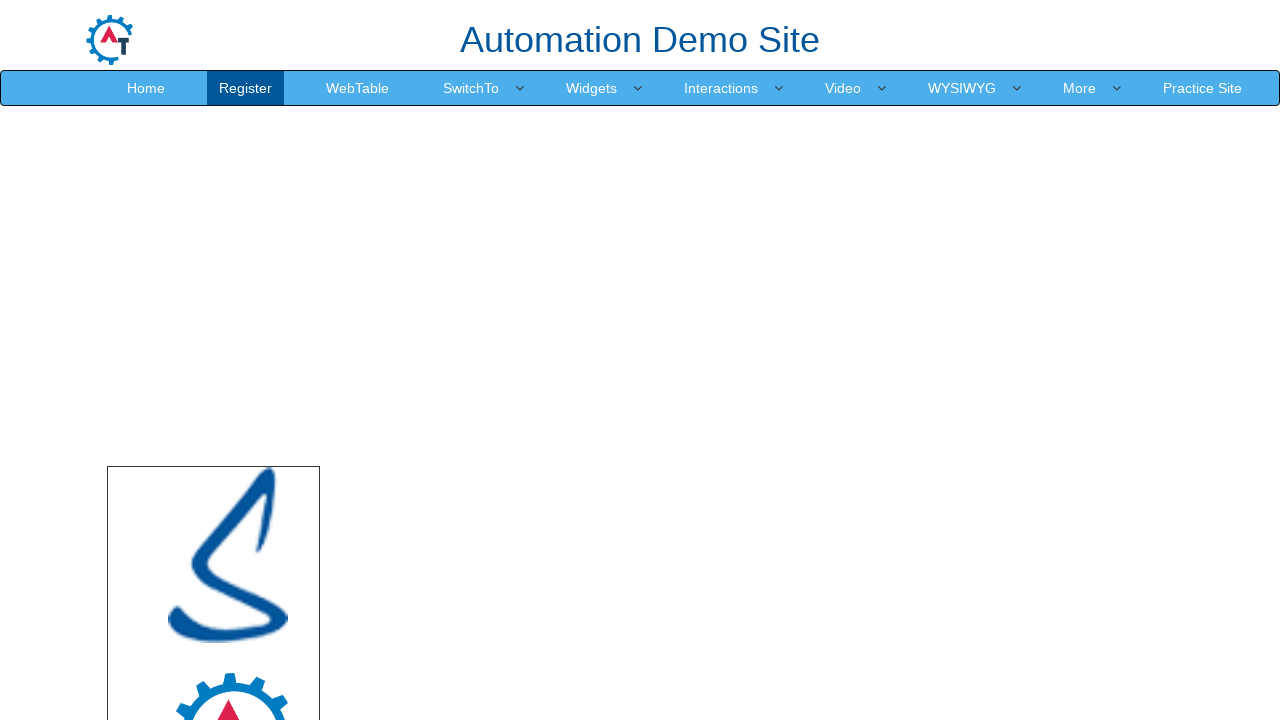

Located source element (logo.png image)
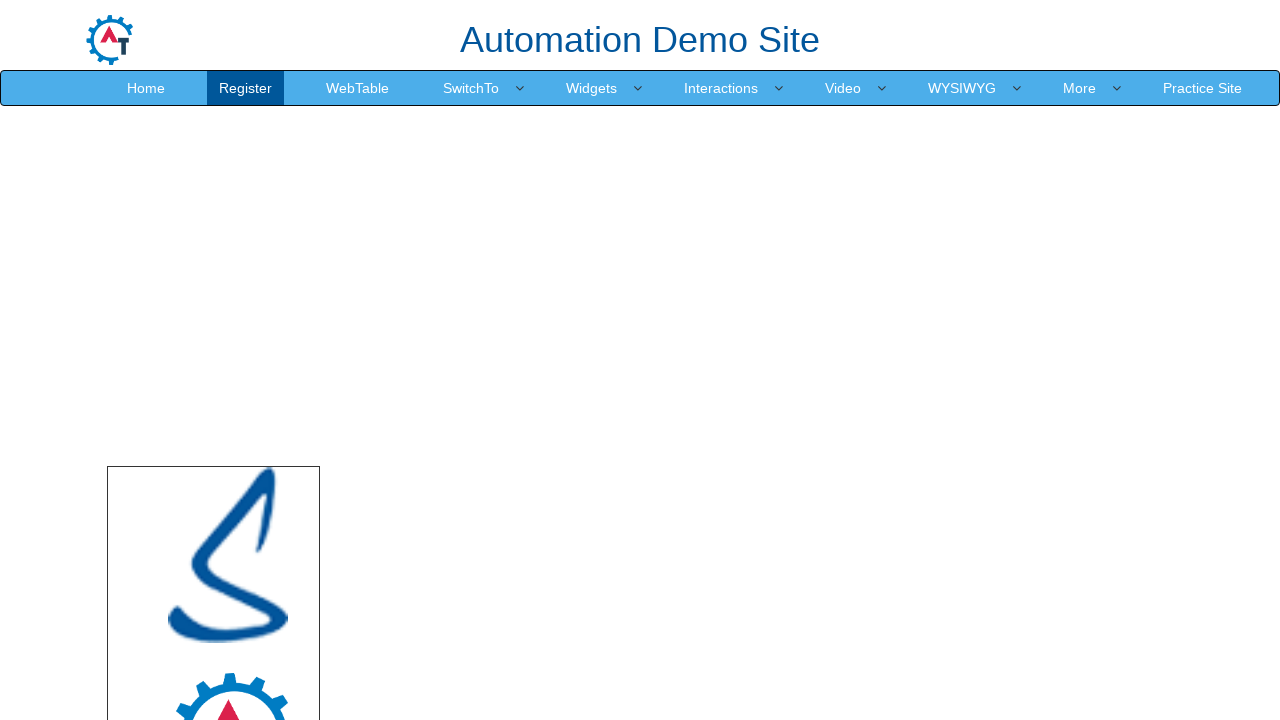

Located target element (drop area)
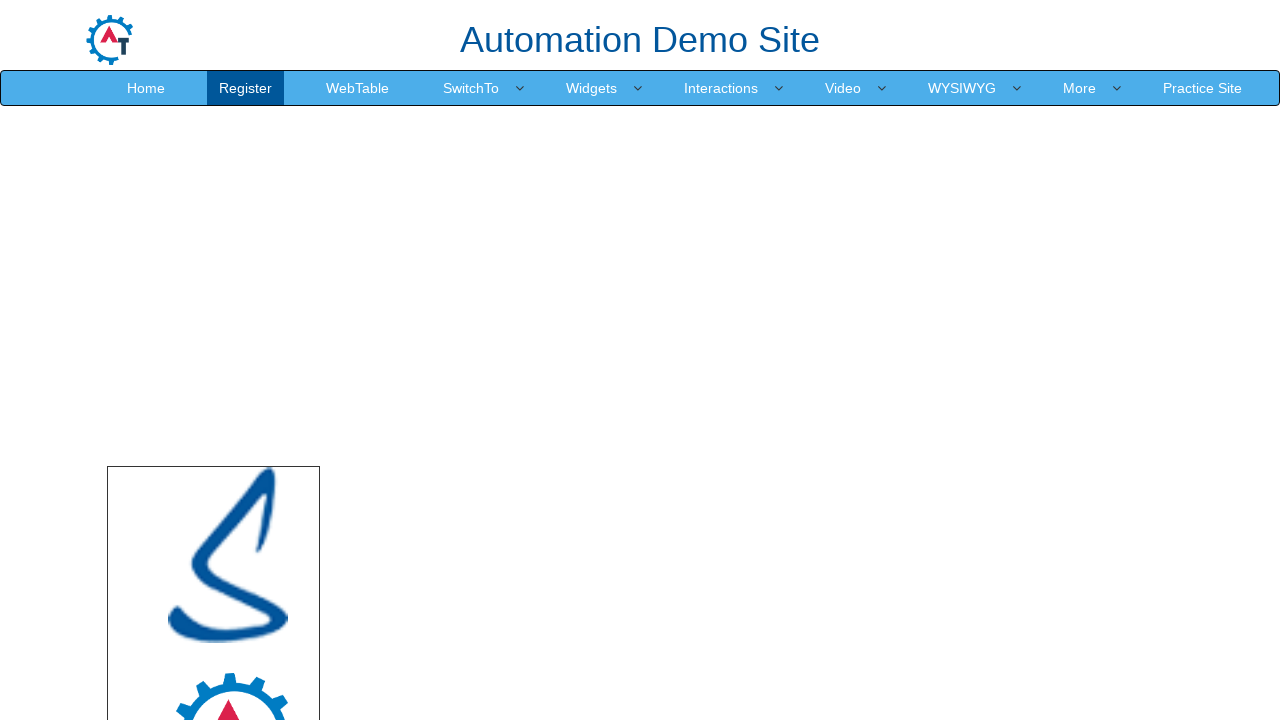

Dragged logo.png image to drop area at (747, 545)
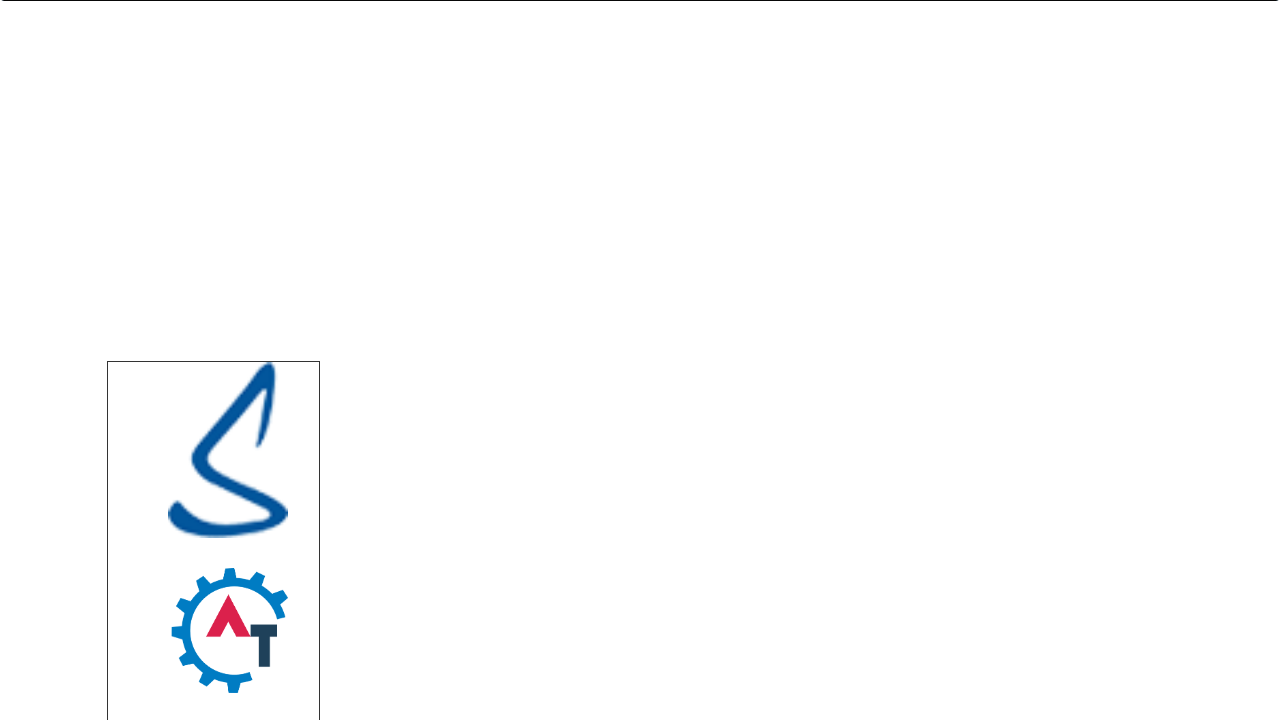

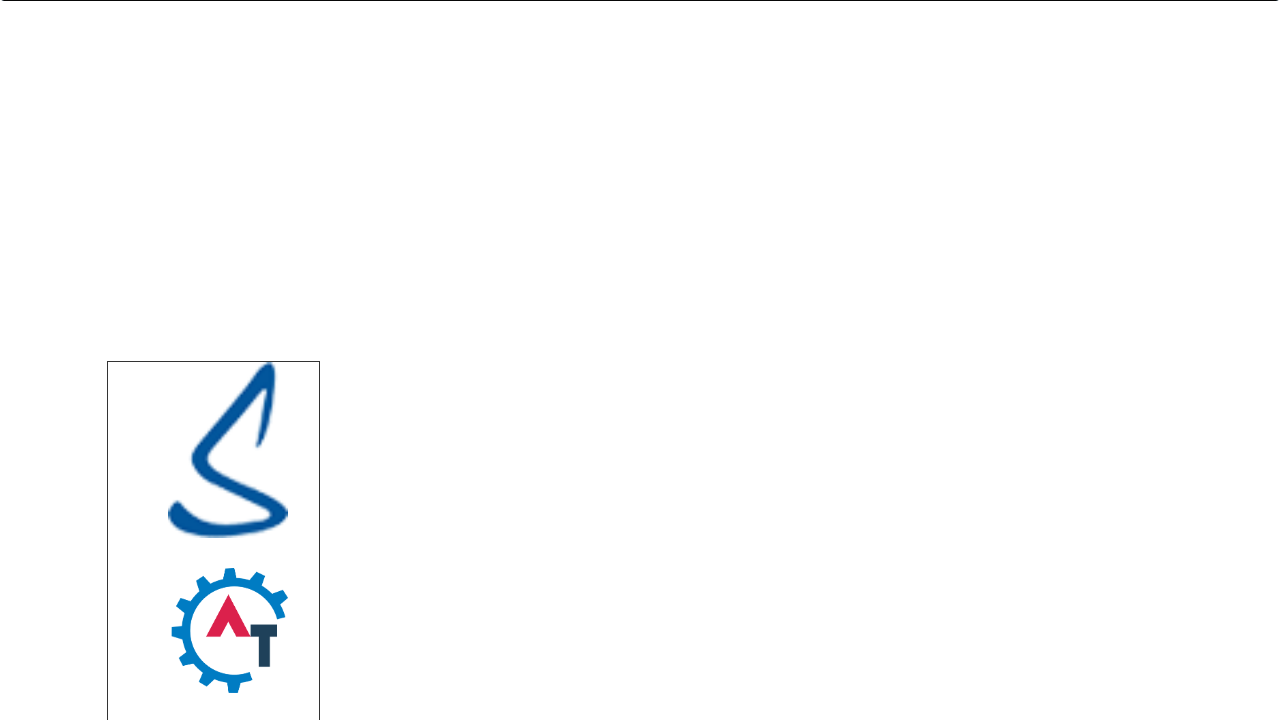